Tests browser window handling by opening a new window, switching between windows, and verifying content in both windows

Starting URL: https://www.tutorialspoint.com/selenium/practice/browser-windows.php

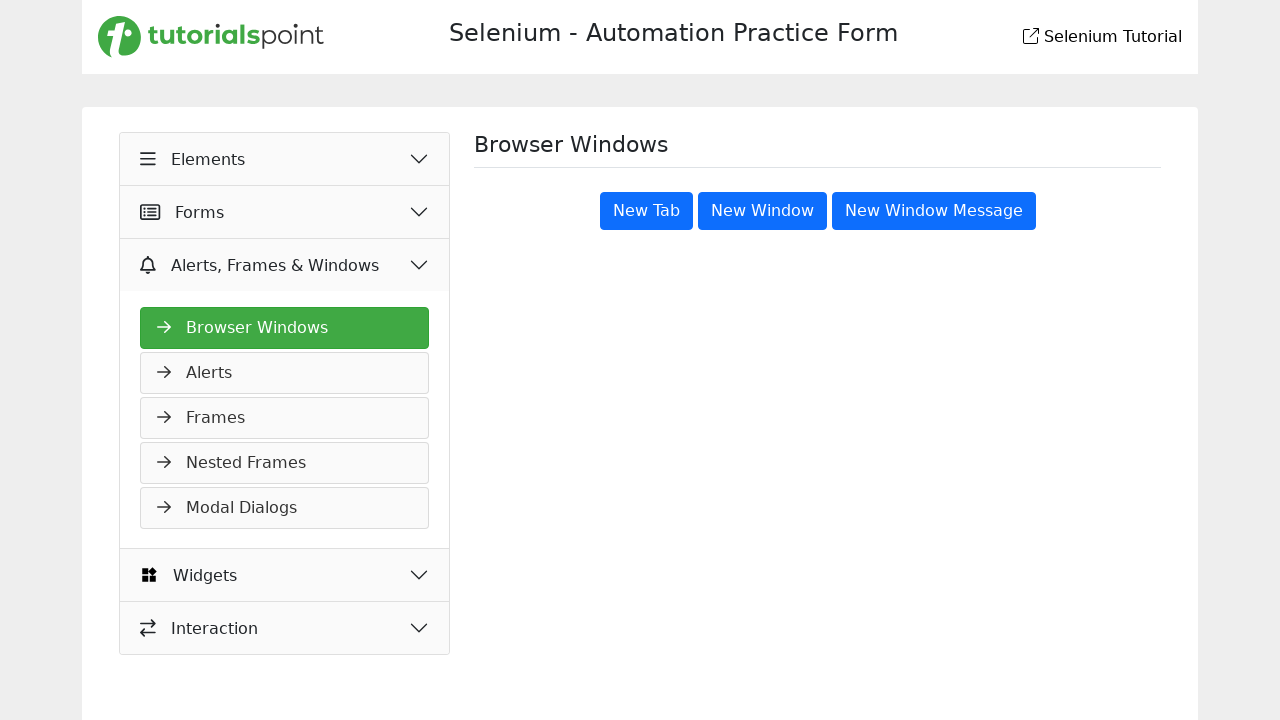

Waited 10 seconds for page to load
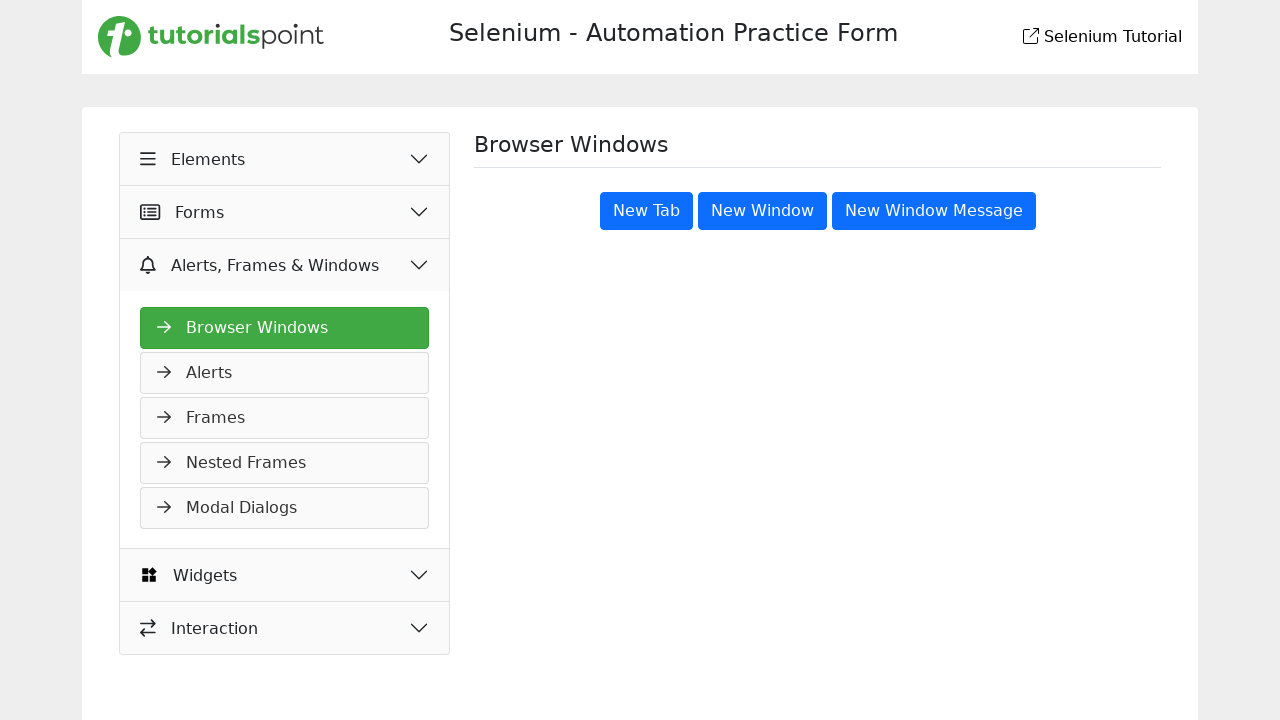

Located button to open new window
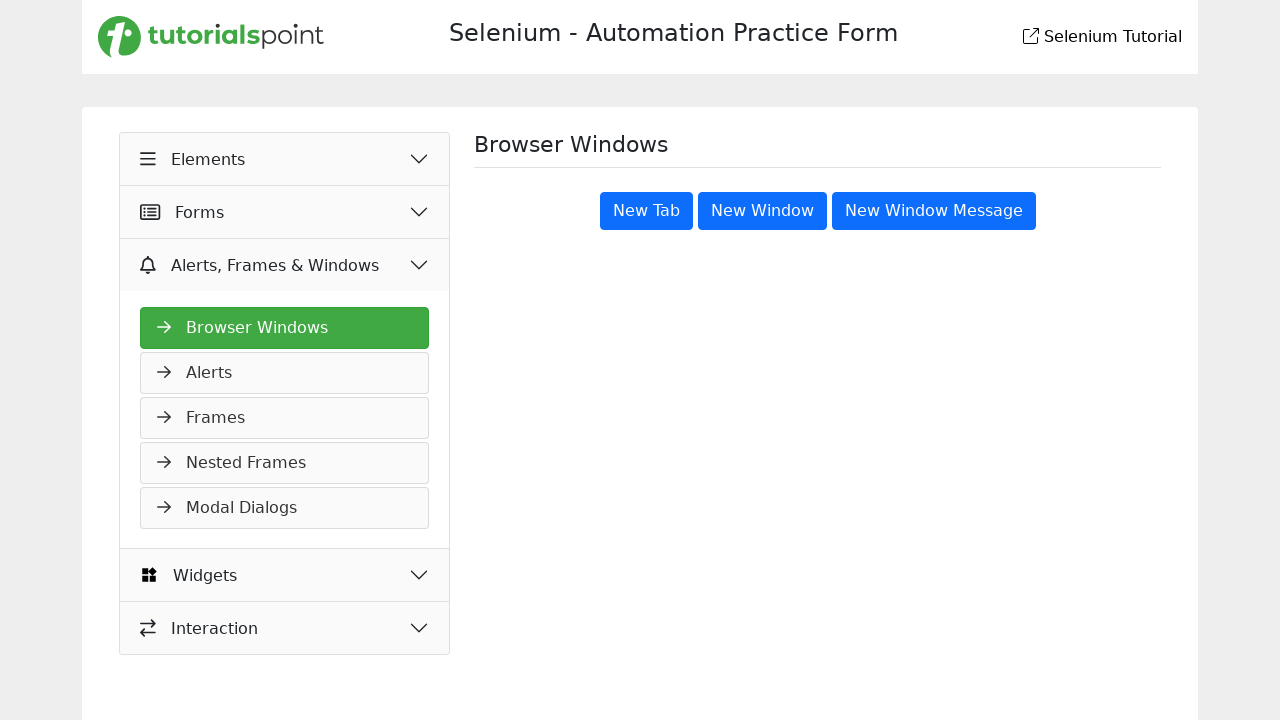

Clicked button to open new window at (762, 211) on xpath=/html/body/main/div/div/div[2]/button[2]
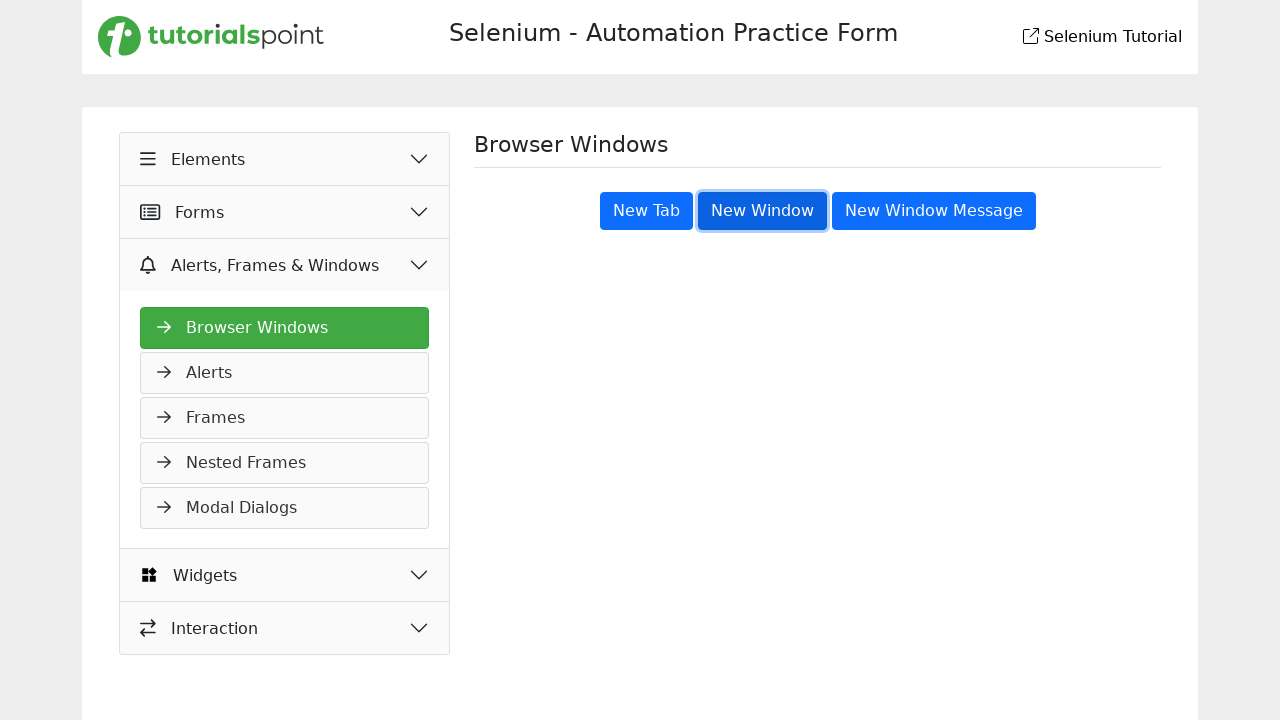

New window opened and captured
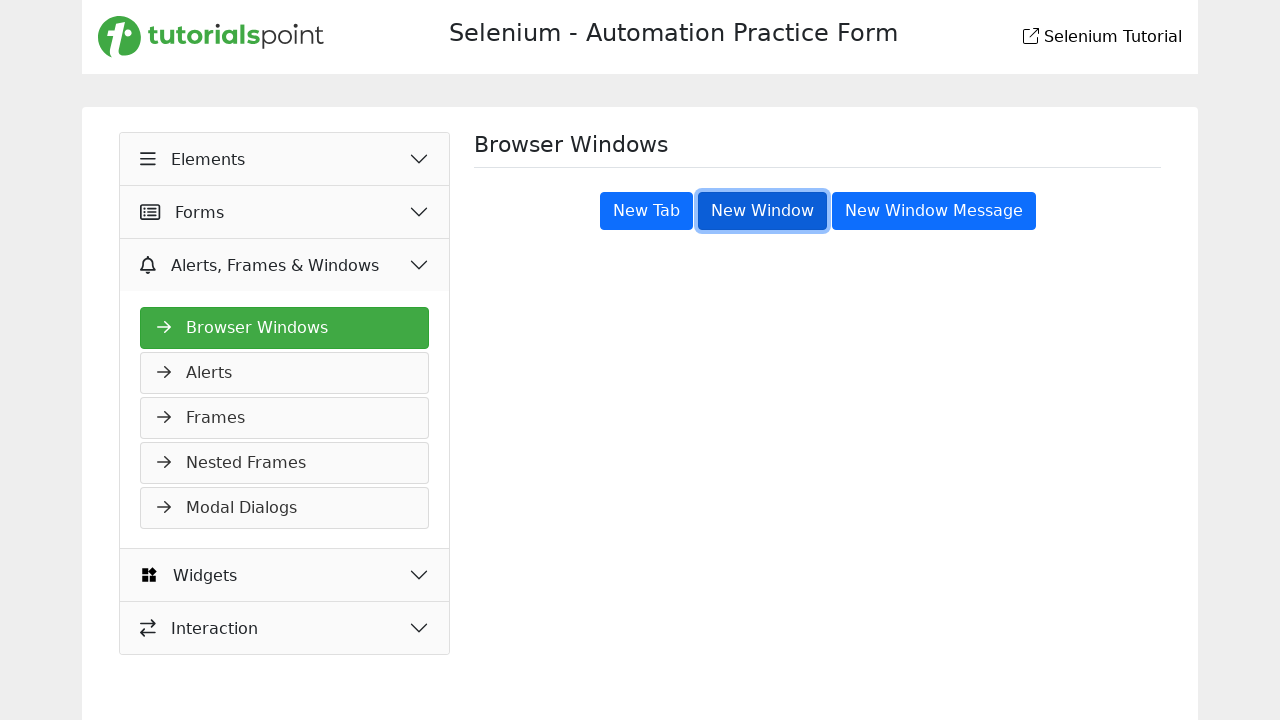

Located heading element in new window
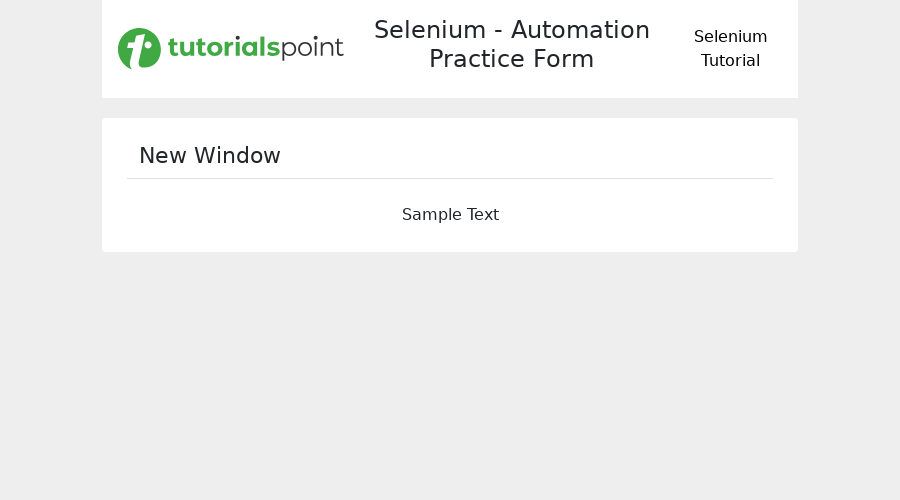

Retrieved text from new window heading: 'New Window'
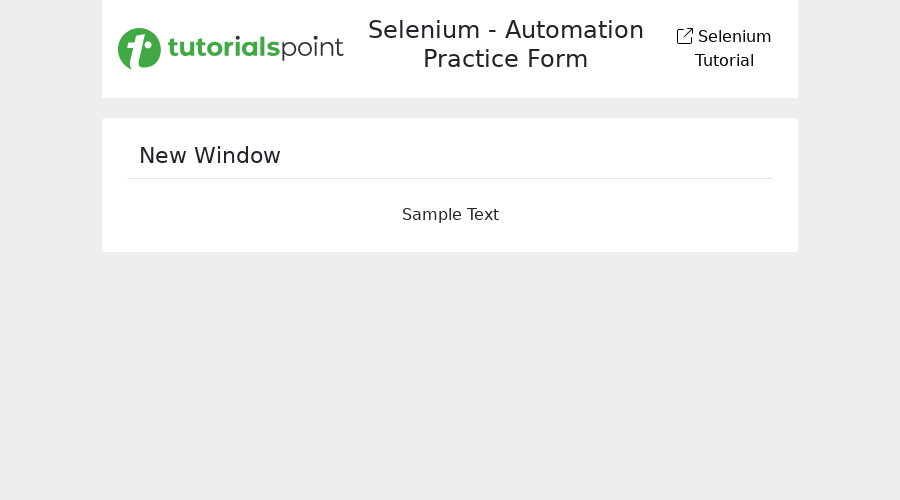

Closed new window
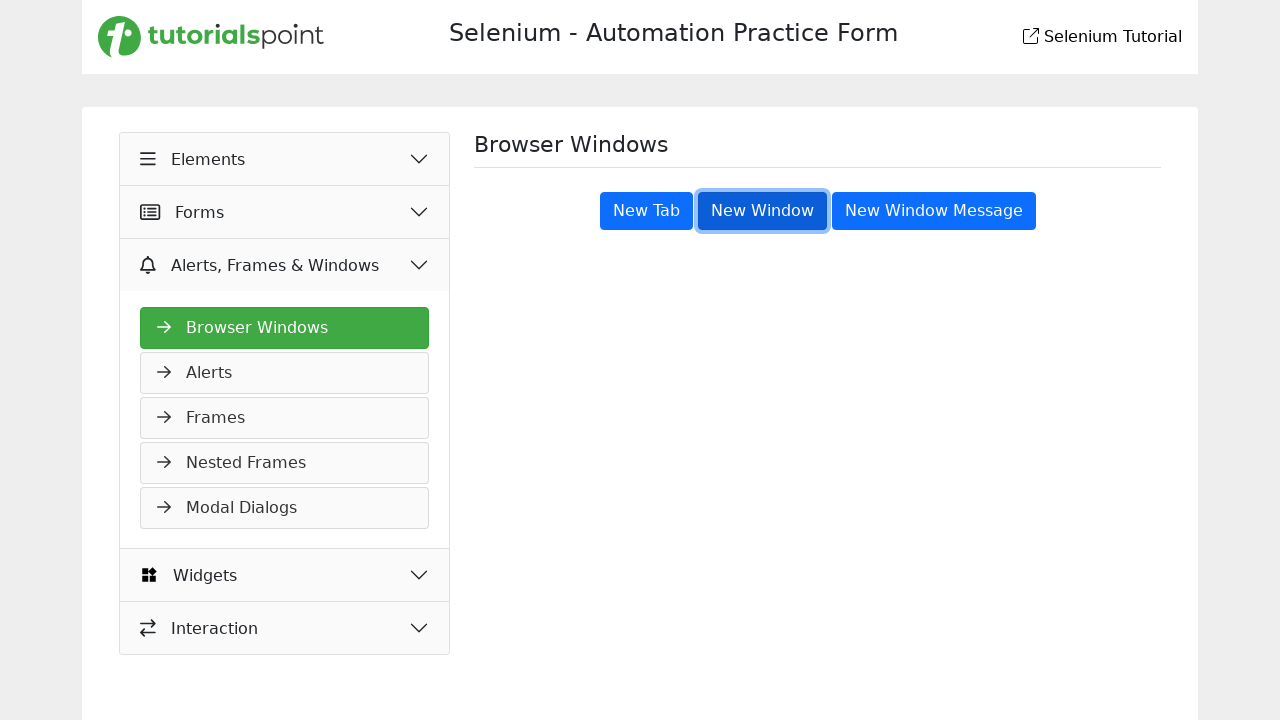

Located heading element in parent window
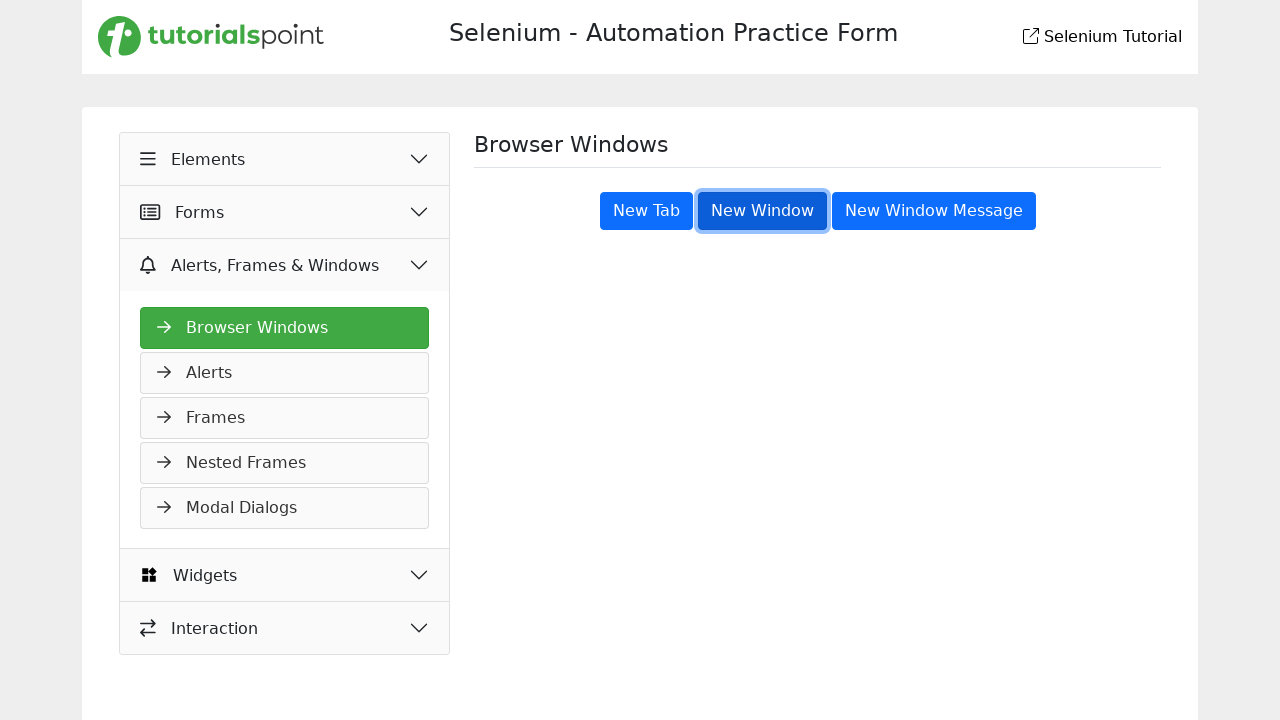

Retrieved text from parent window heading: 'Browser Windows'
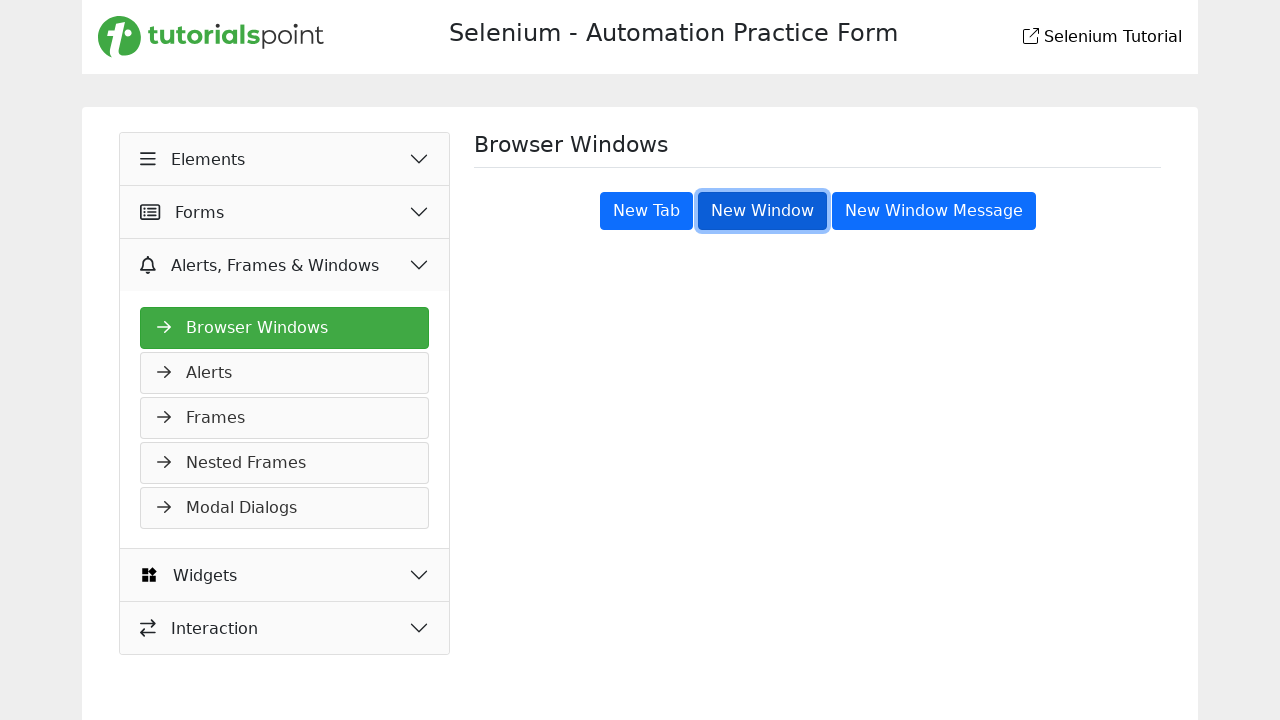

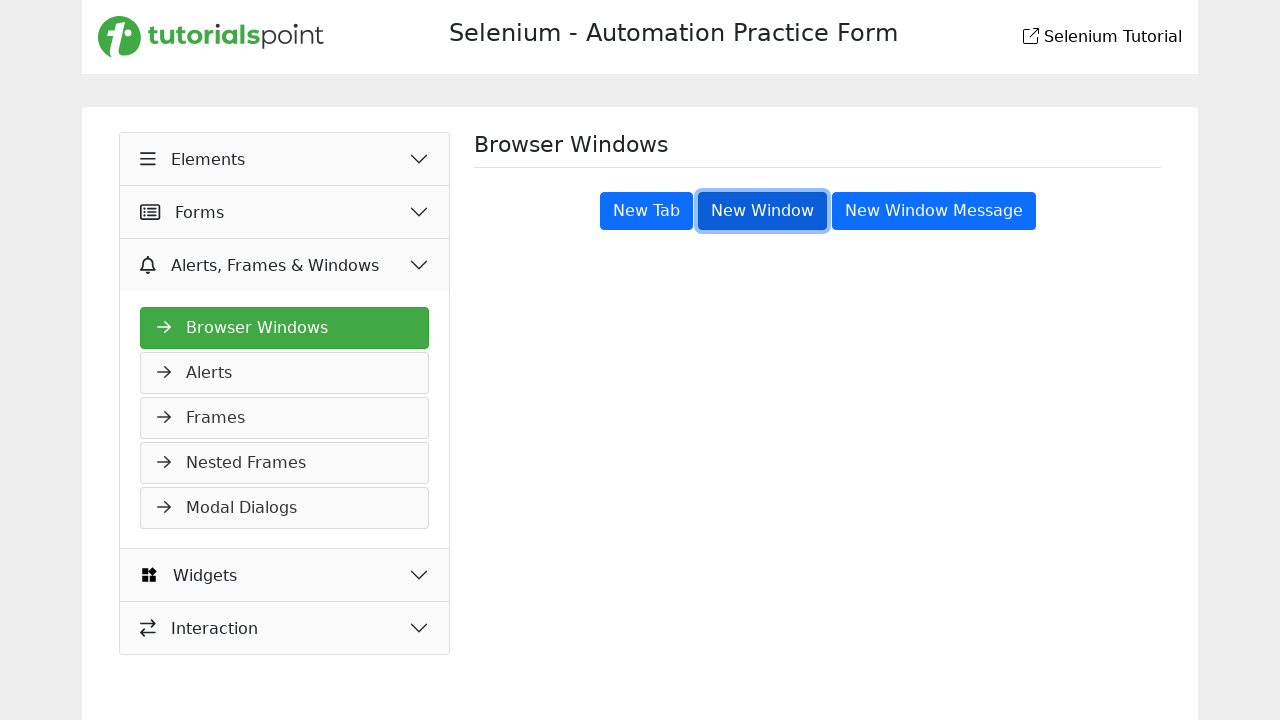